Tests mouse over functionality by clicking a link twice and verifying the click count displays 2

Starting URL: http://uitestingplayground.com/

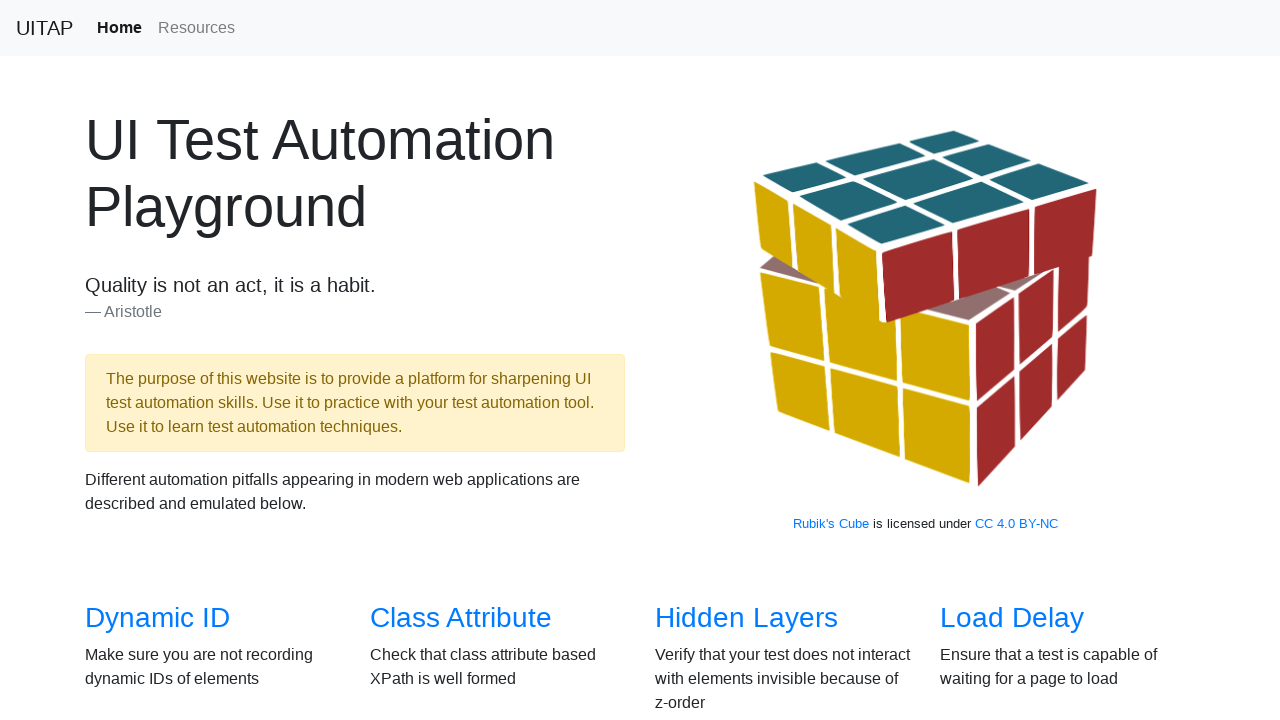

Clicked on the Mouse Over link in the overview section at (732, 360) on xpath=//*[@id='overview']/div/div[4]/div[3]/h3/a
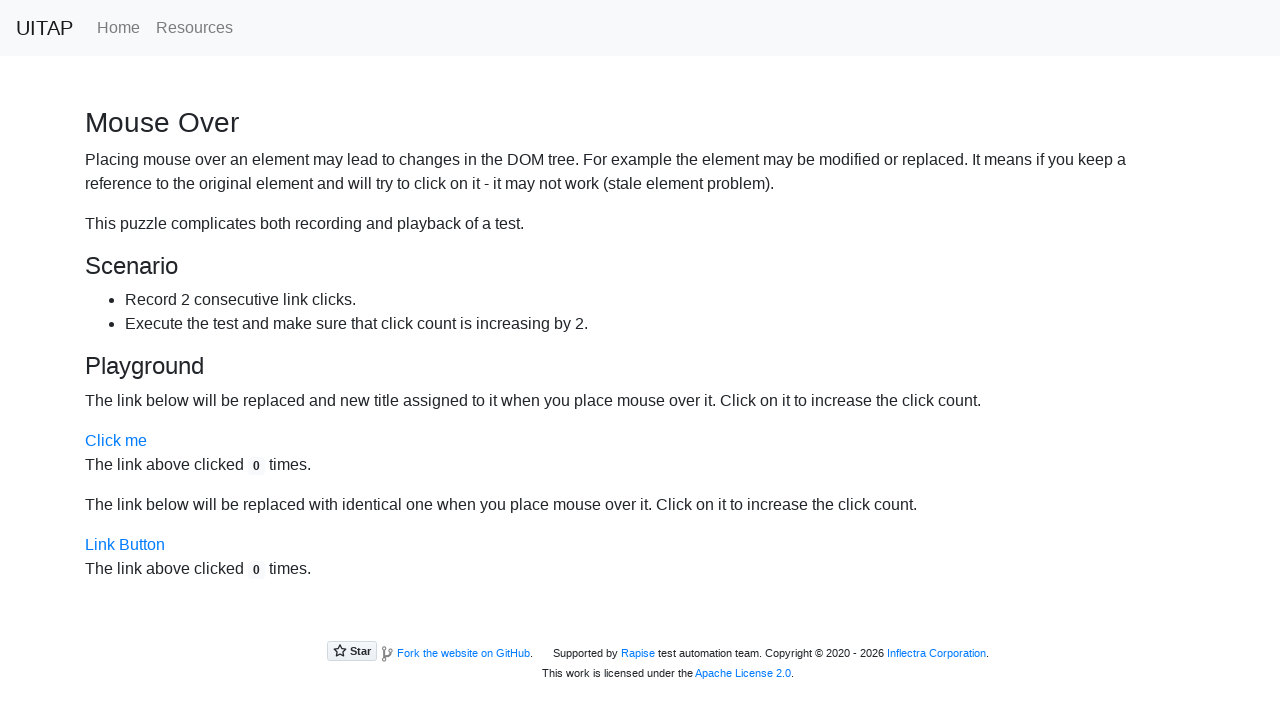

Clicked the link element (first click) at (116, 441) on xpath=/html/body/section/div/div[1]/a
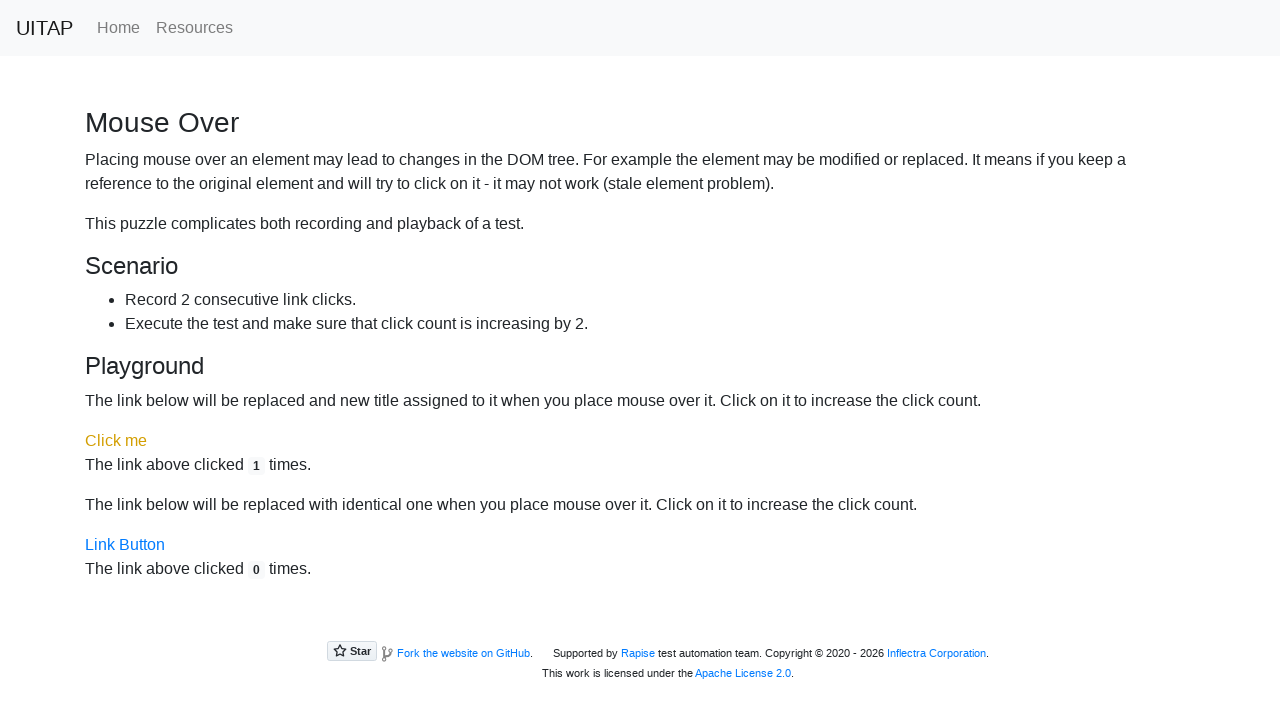

Clicked the link element (second click) at (116, 441) on xpath=/html/body/section/div/div[1]/a
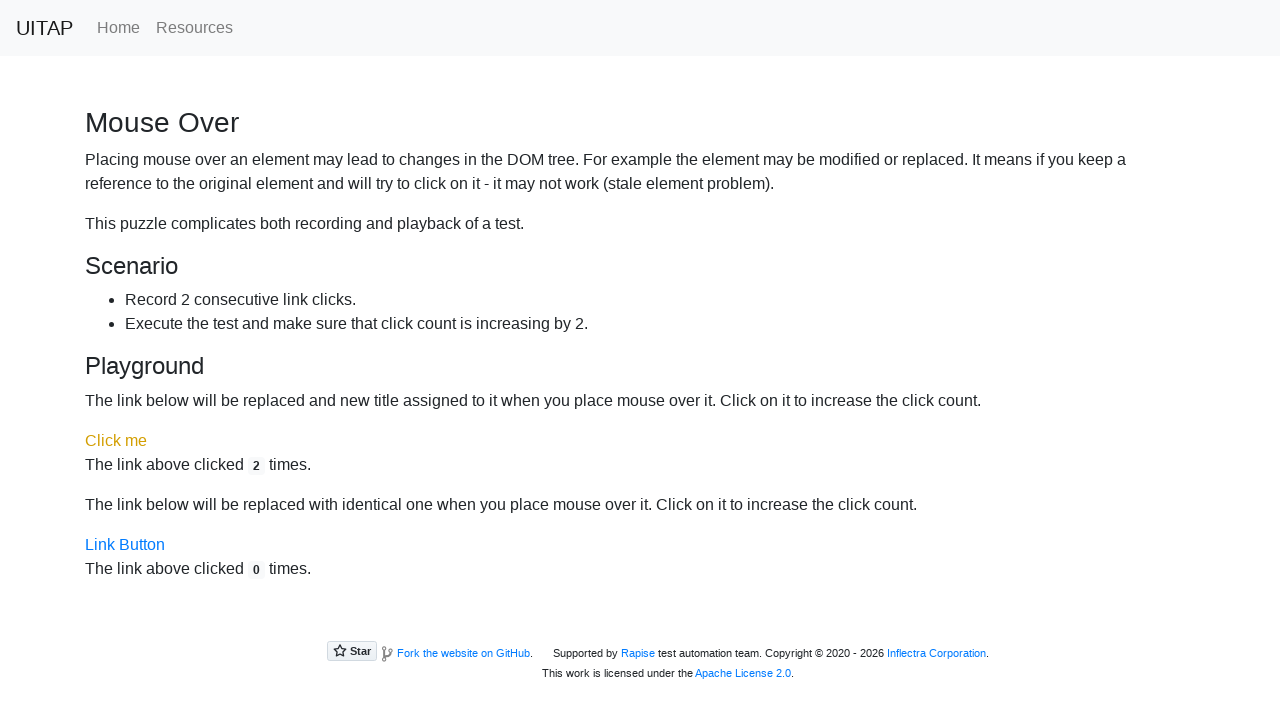

Click count element loaded and click count updated to 2
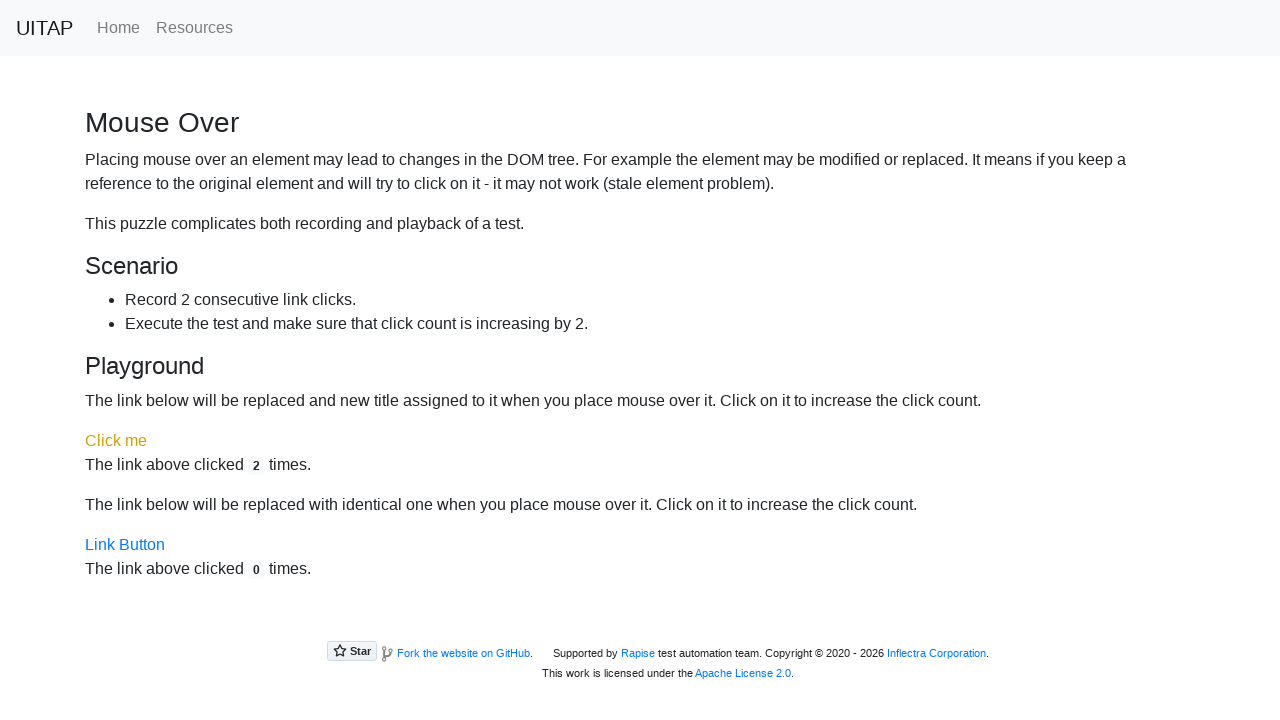

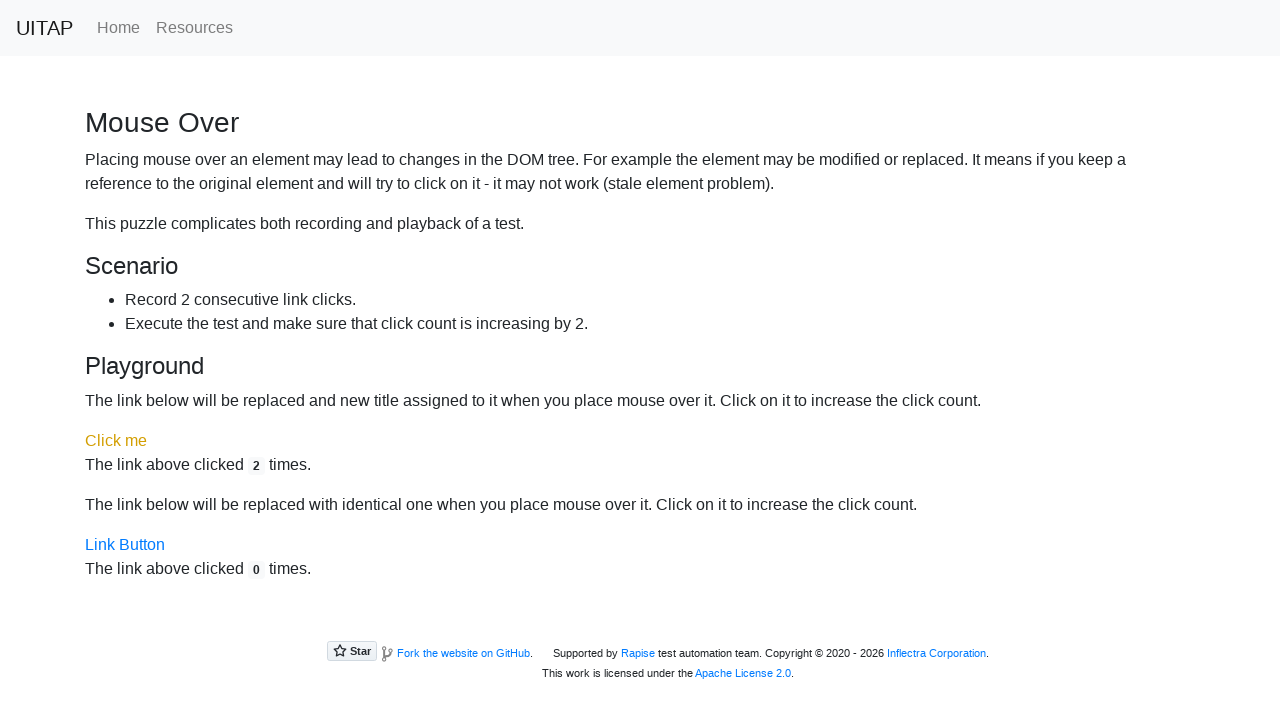